Tests that the clear completed button is hidden when there are no completed items

Starting URL: https://demo.playwright.dev/todomvc

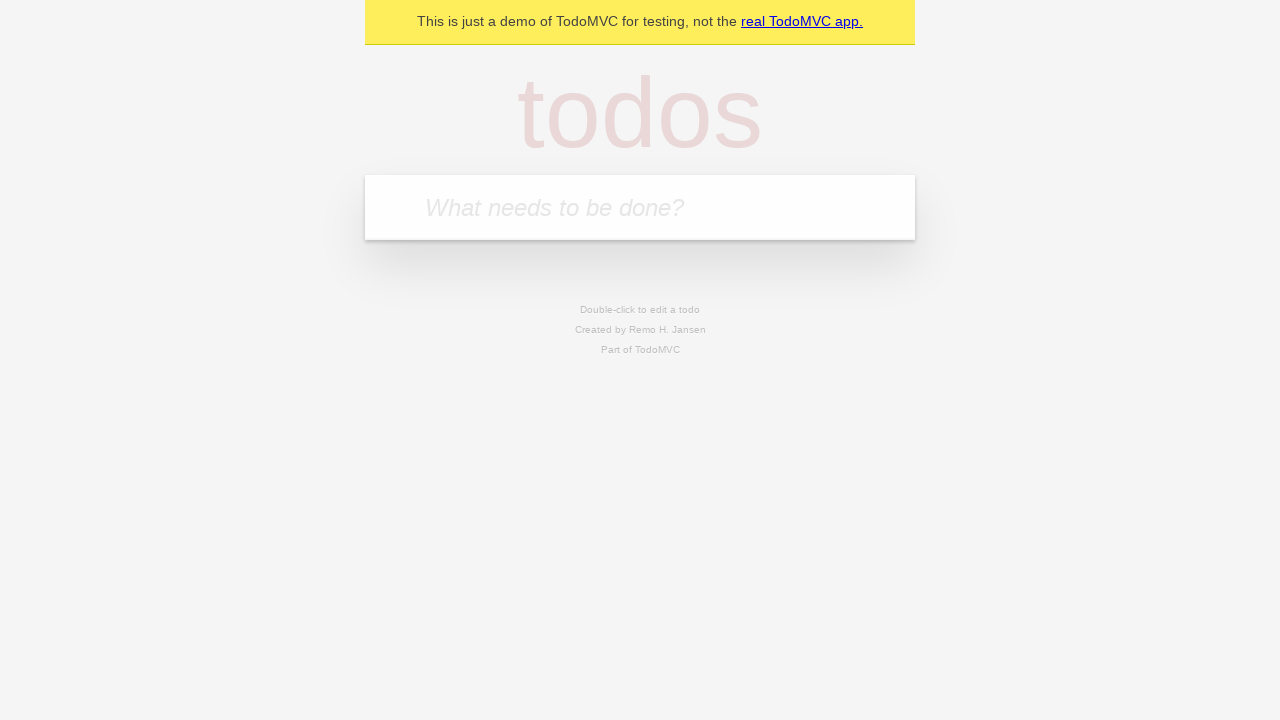

Filled new todo input with 'buy some cheese' on .new-todo
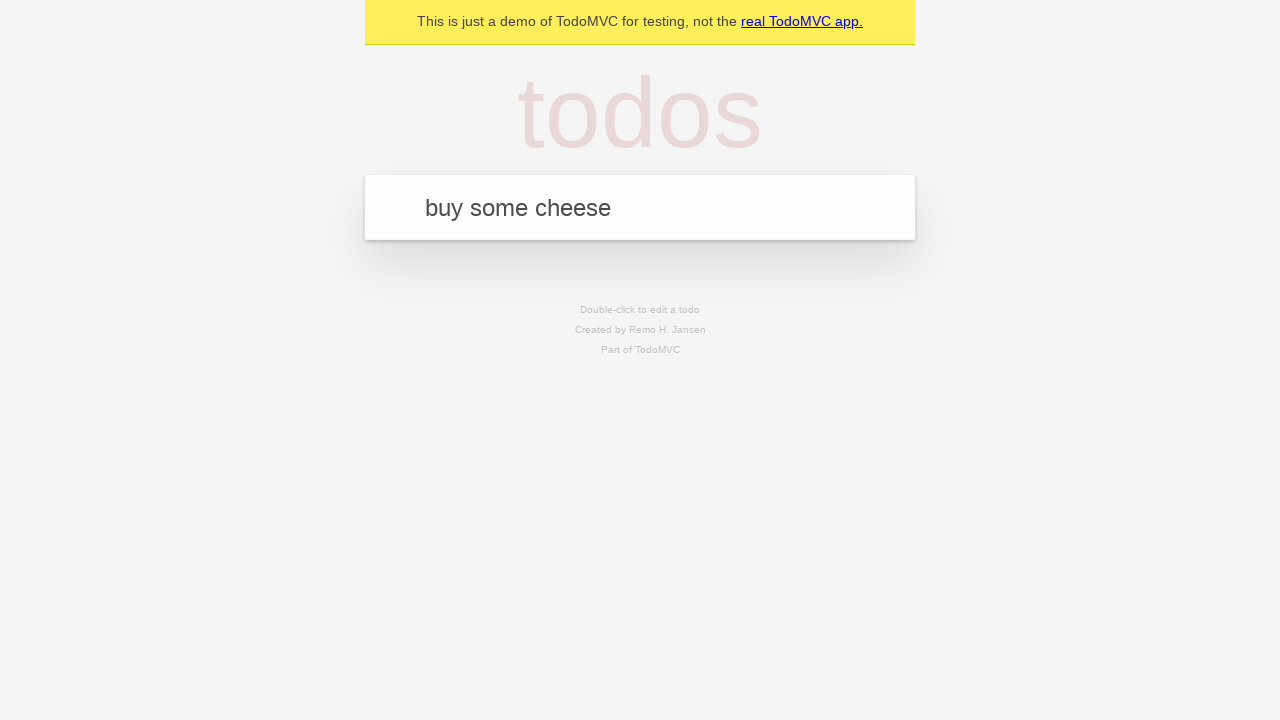

Pressed Enter to add first todo on .new-todo
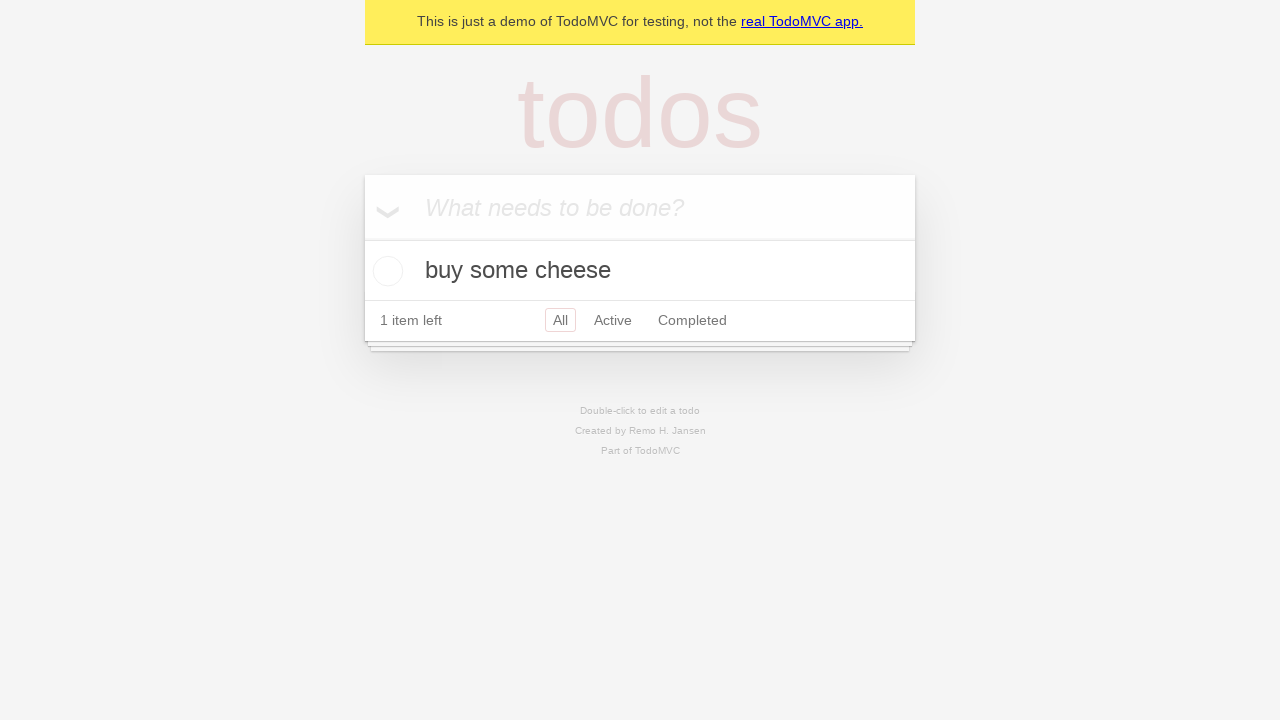

Filled new todo input with 'feed the cat' on .new-todo
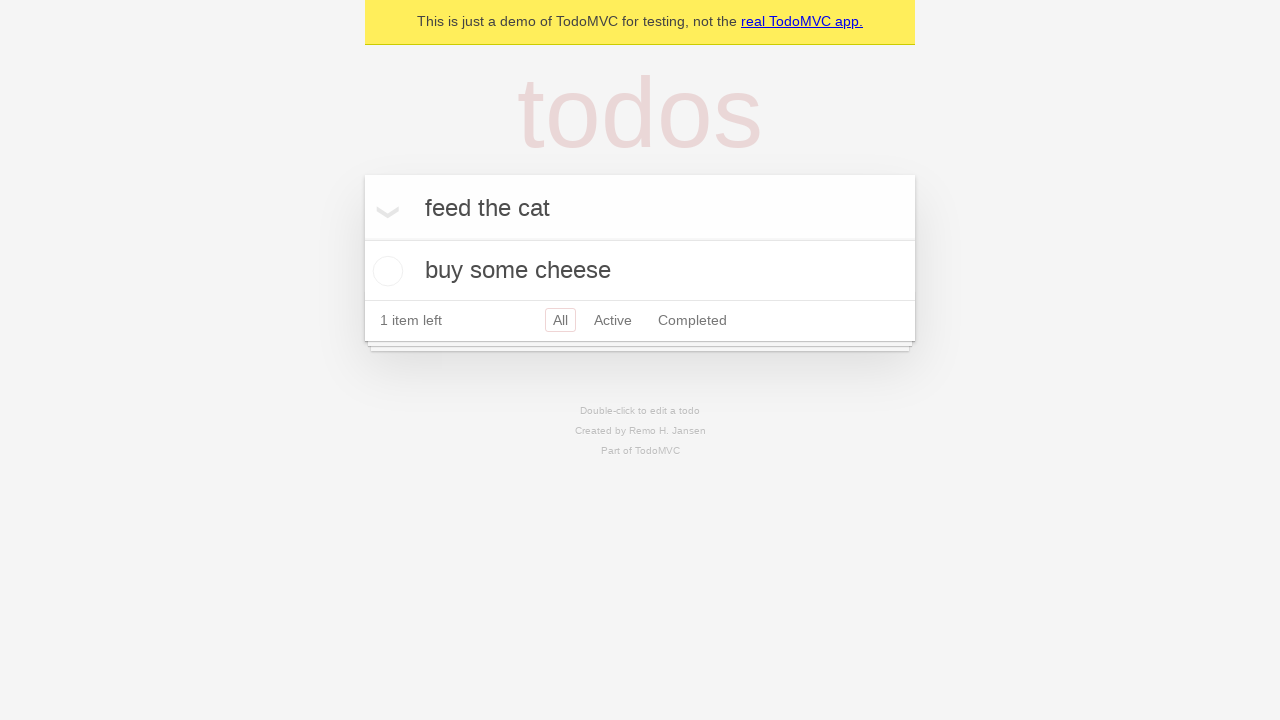

Pressed Enter to add second todo on .new-todo
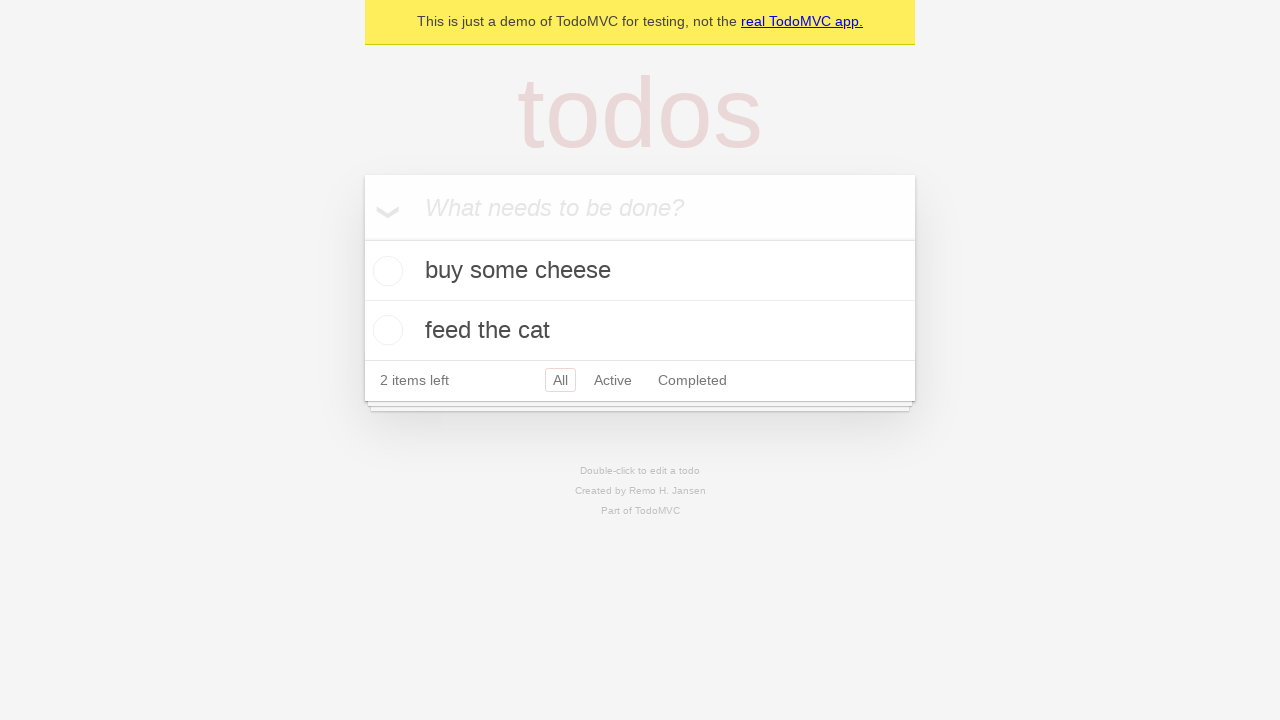

Filled new todo input with 'book a doctors appointment' on .new-todo
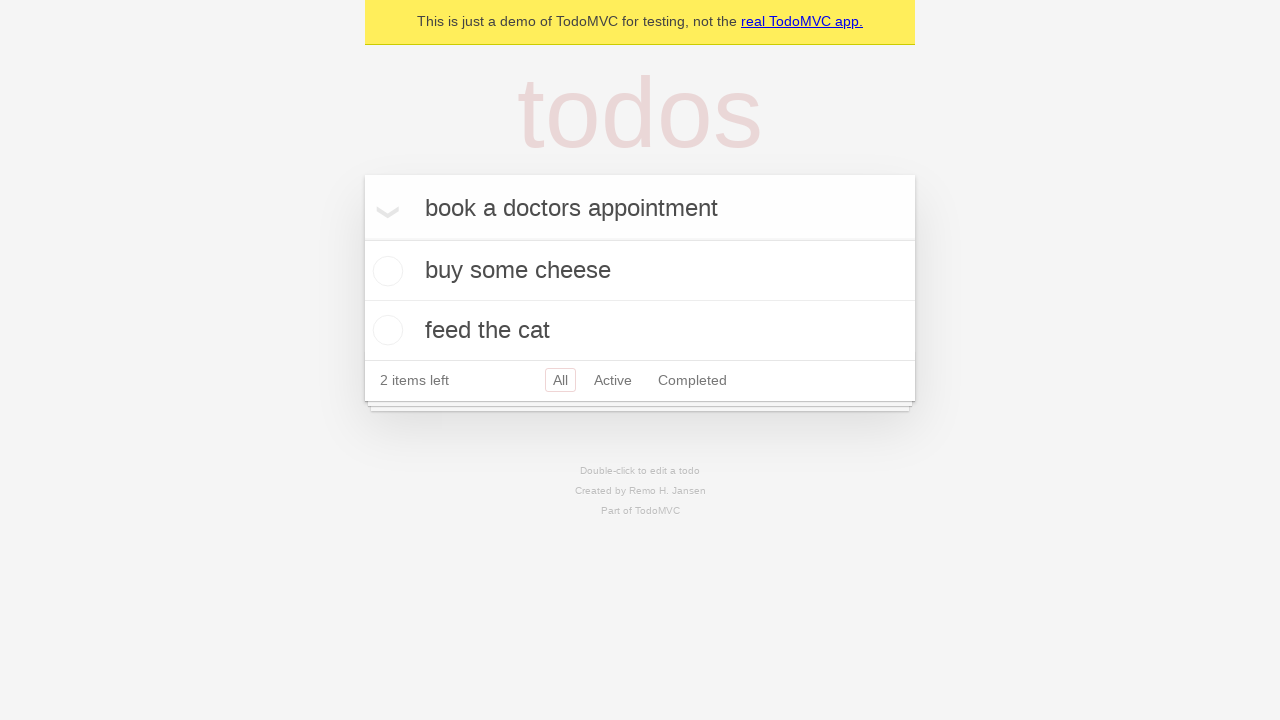

Pressed Enter to add third todo on .new-todo
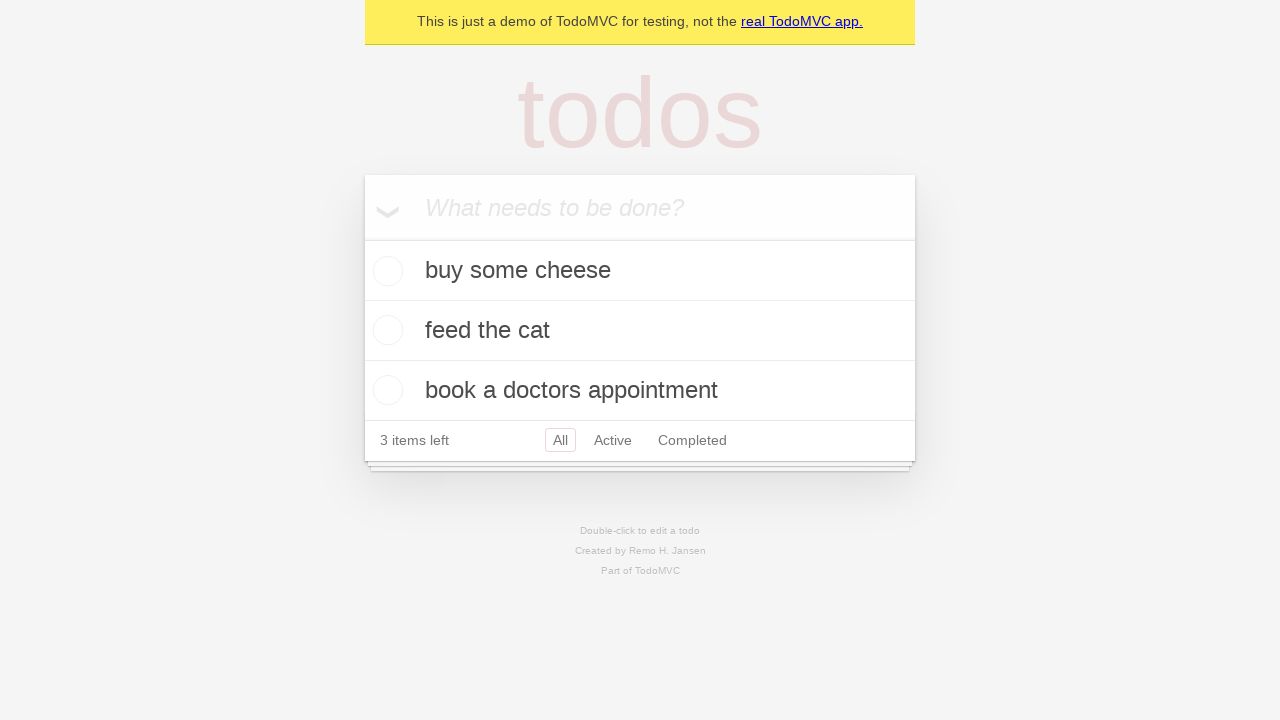

Waited for all 3 todo items to be added to the list
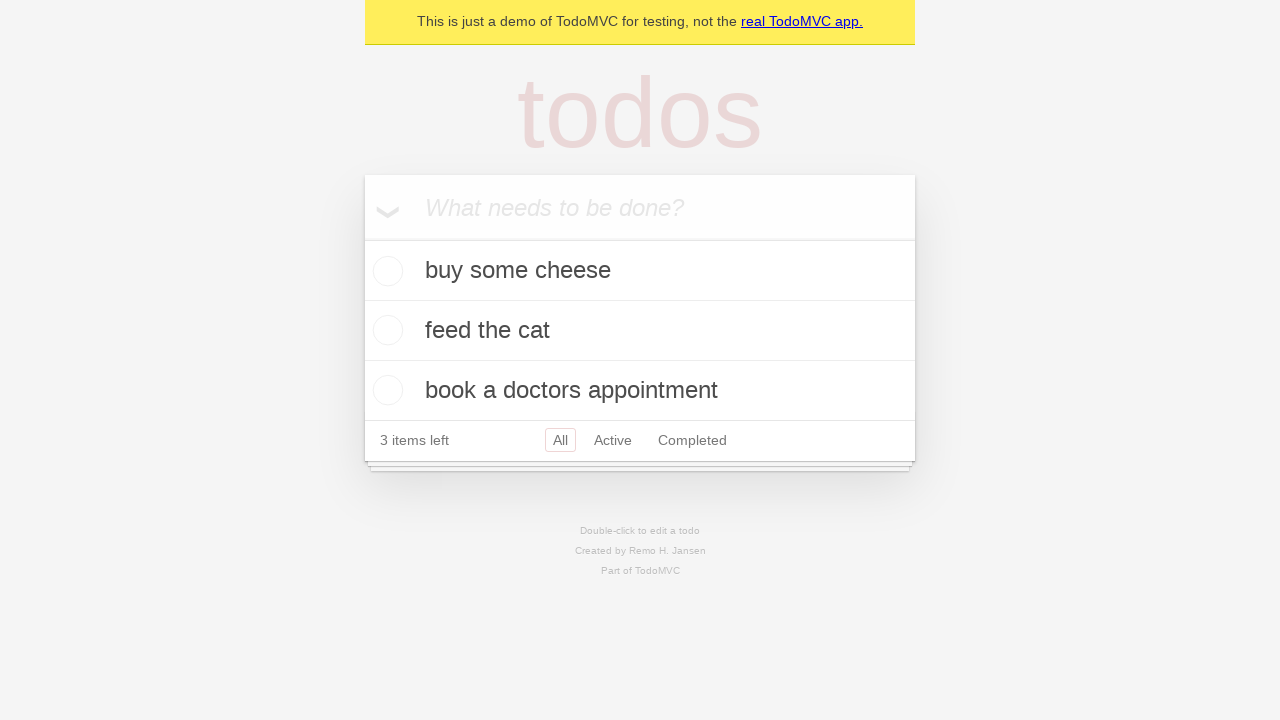

Checked the first todo item as completed at (385, 271) on .todo-list li .toggle >> nth=0
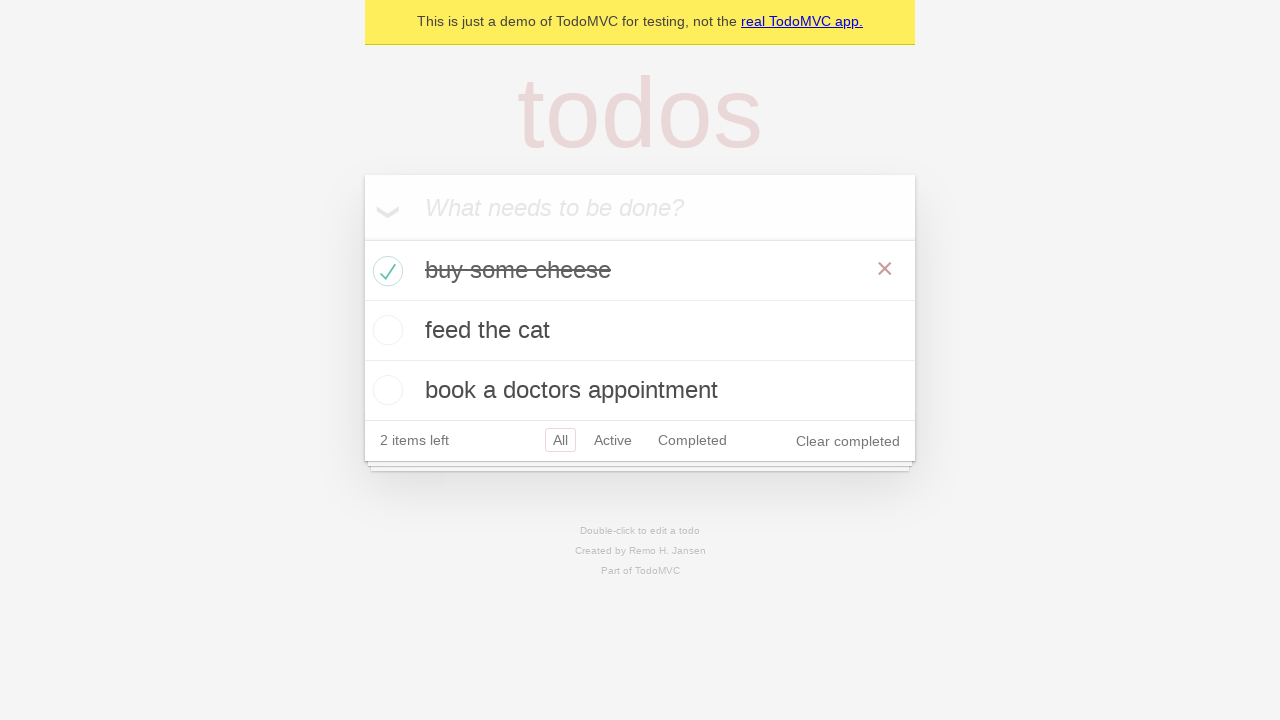

Clicked the 'Clear completed' button to remove completed todo at (848, 441) on .clear-completed
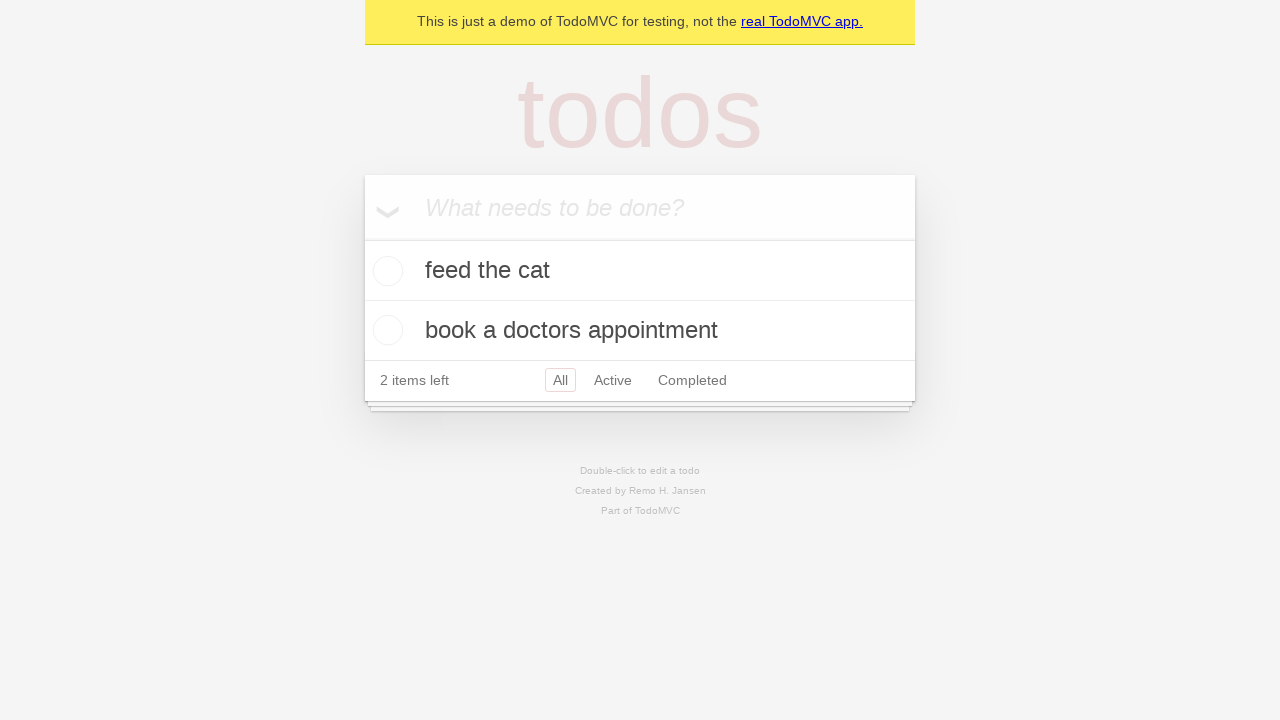

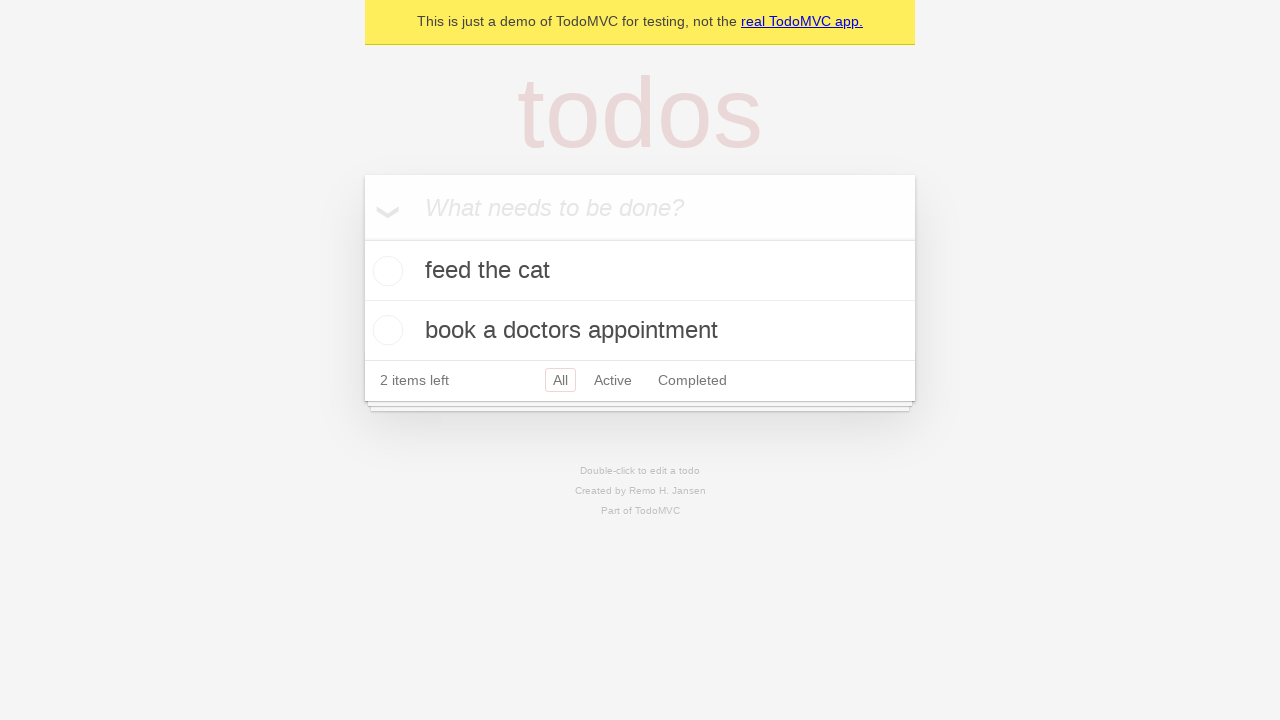